Solves a math captcha by reading a value, calculating the answer, and filling a form with robot verification checkboxes

Starting URL: http://SunInJuly.github.io/execute_script.html

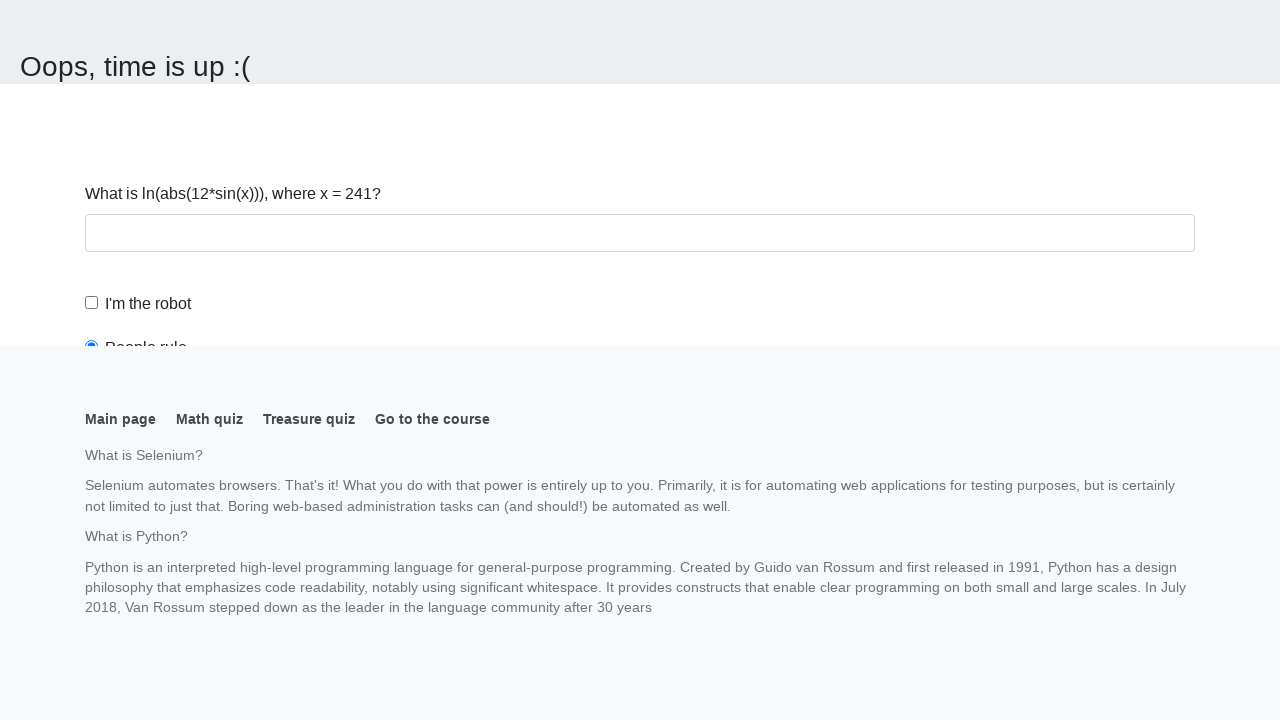

Navigated to math captcha page
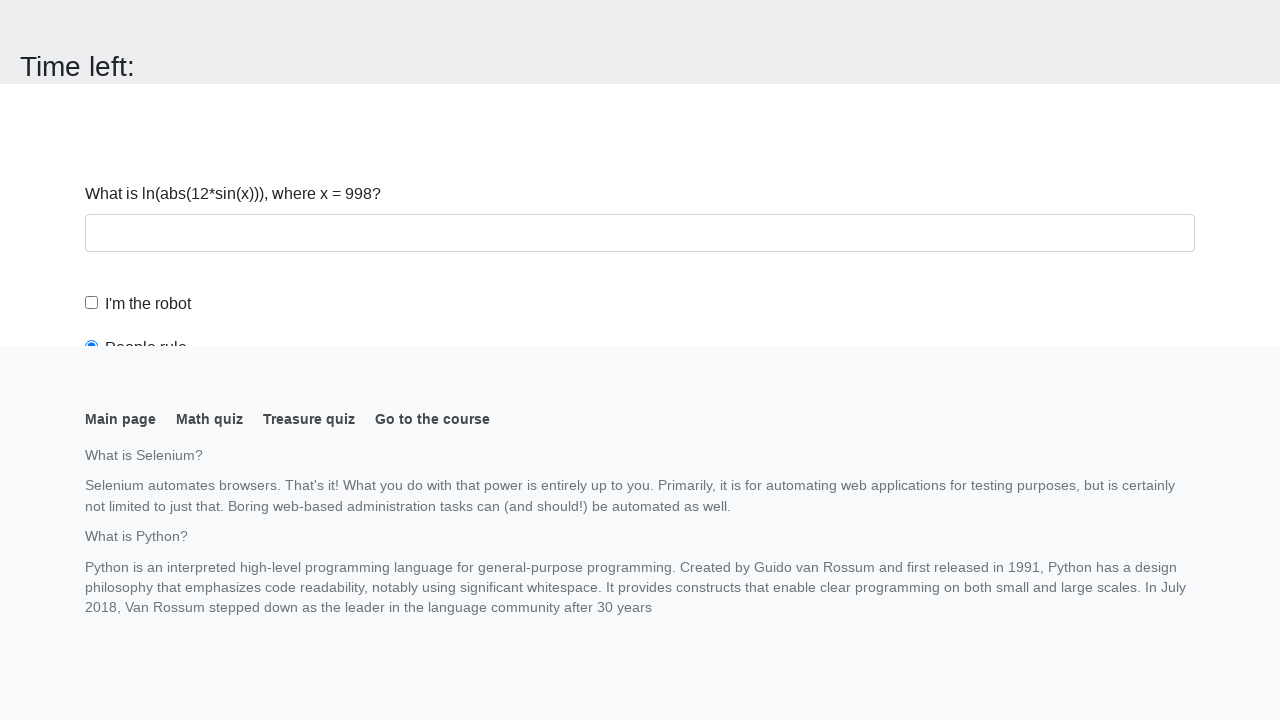

Read input value from page: 998
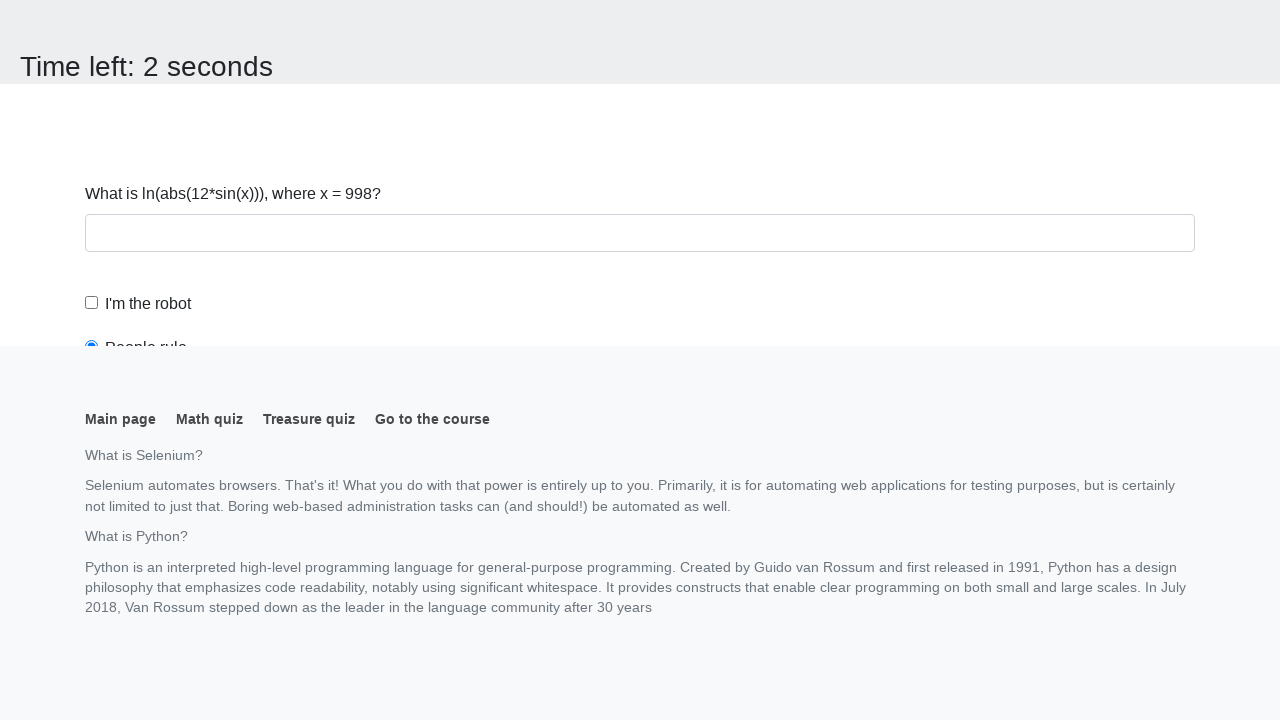

Calculated answer: 2.3288060807931608
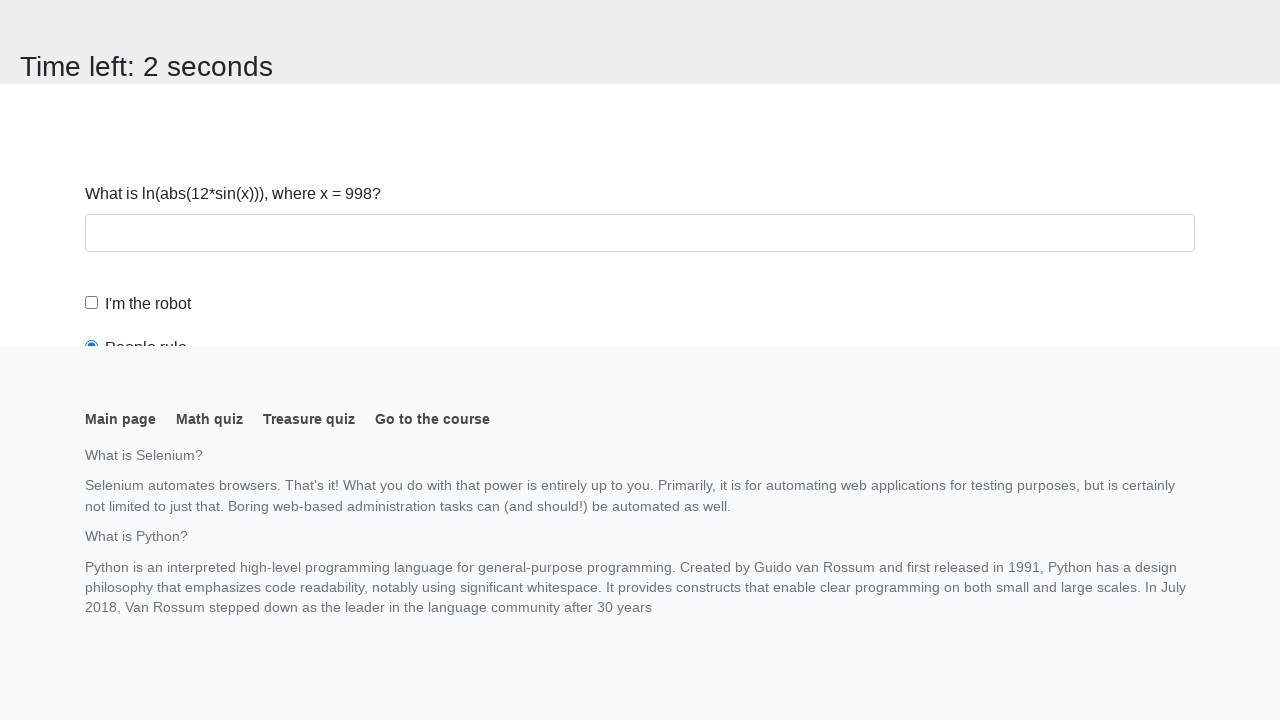

Scrolled answer field into view
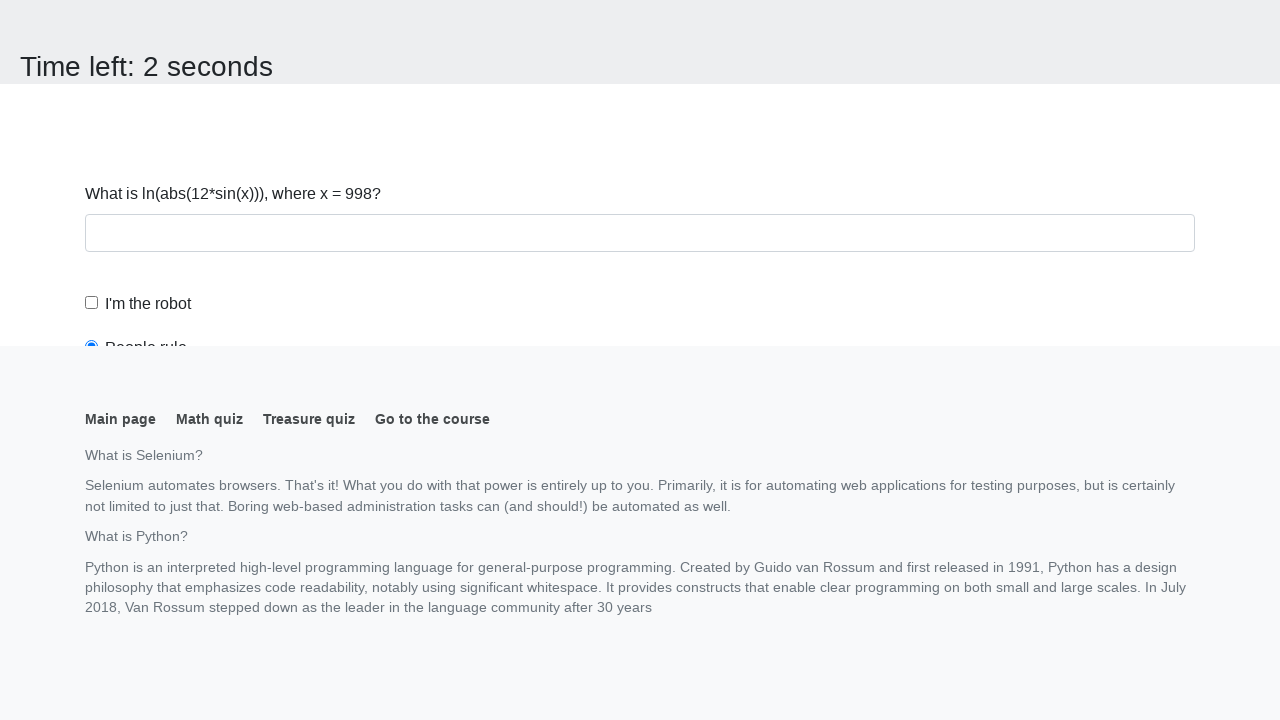

Filled answer field with calculated value on #answer
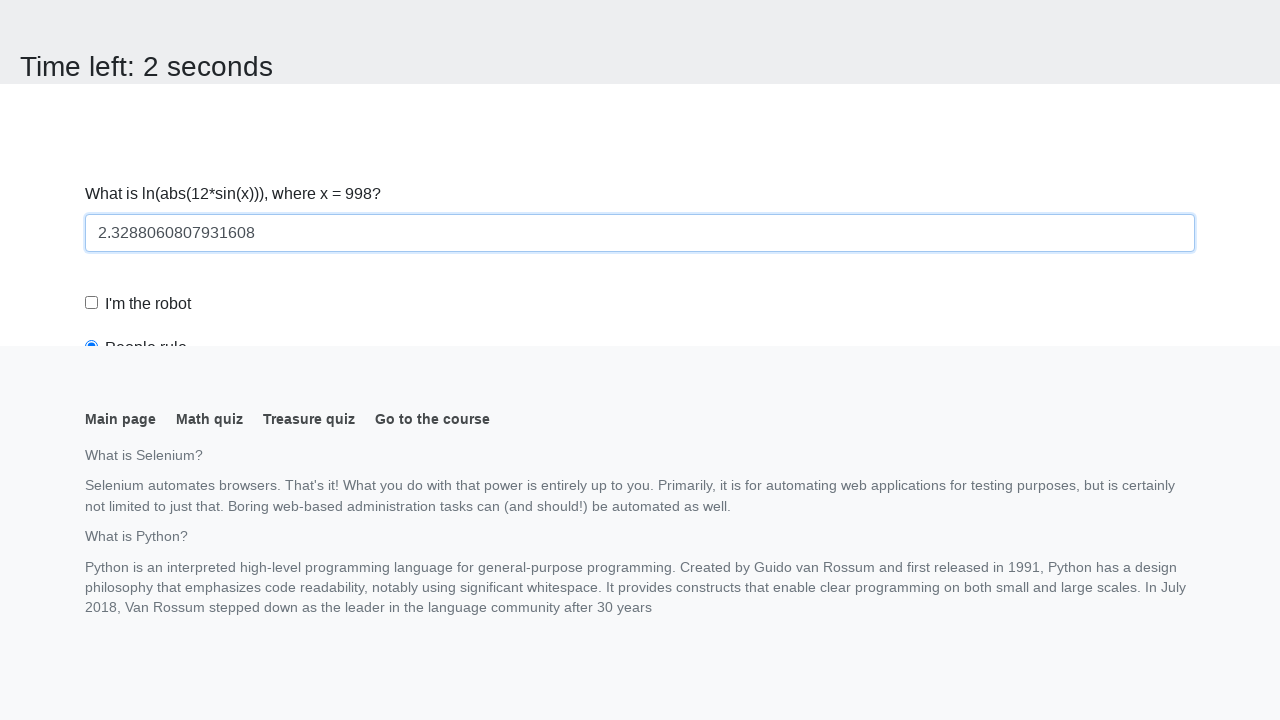

Scrolled robot verification checkbox into view
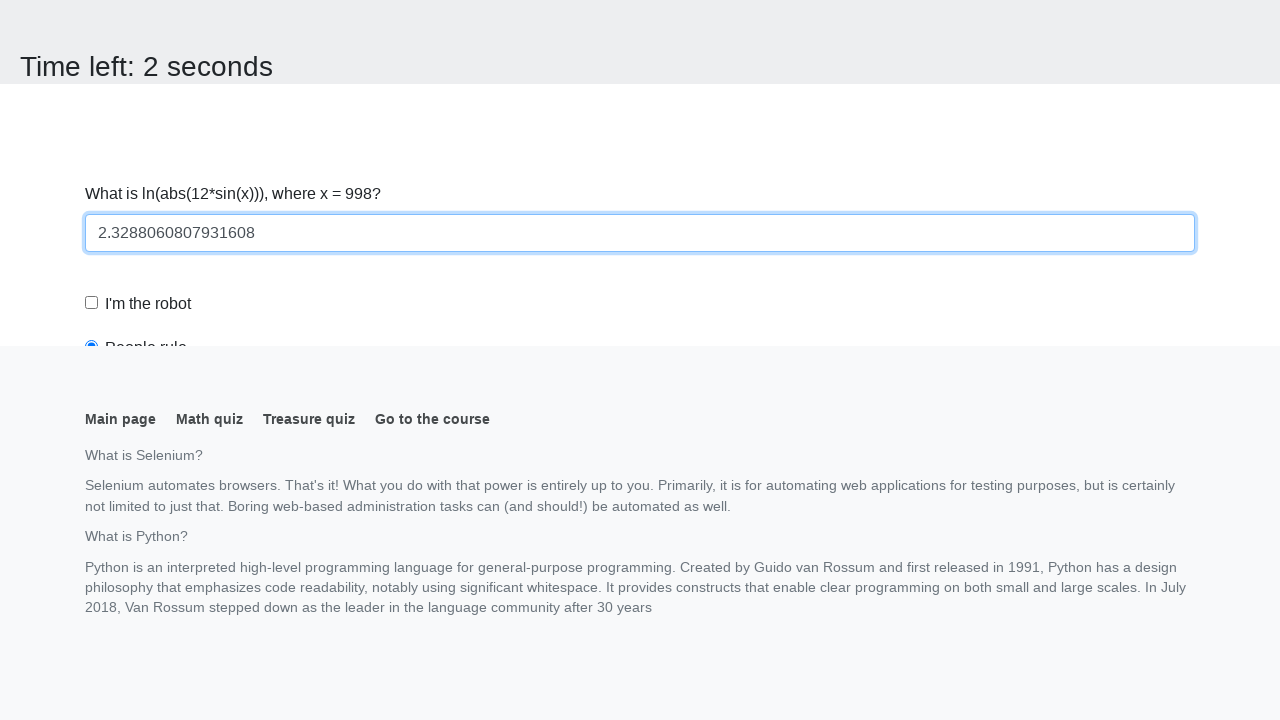

Clicked robot verification checkbox at (92, 303) on #robotCheckbox
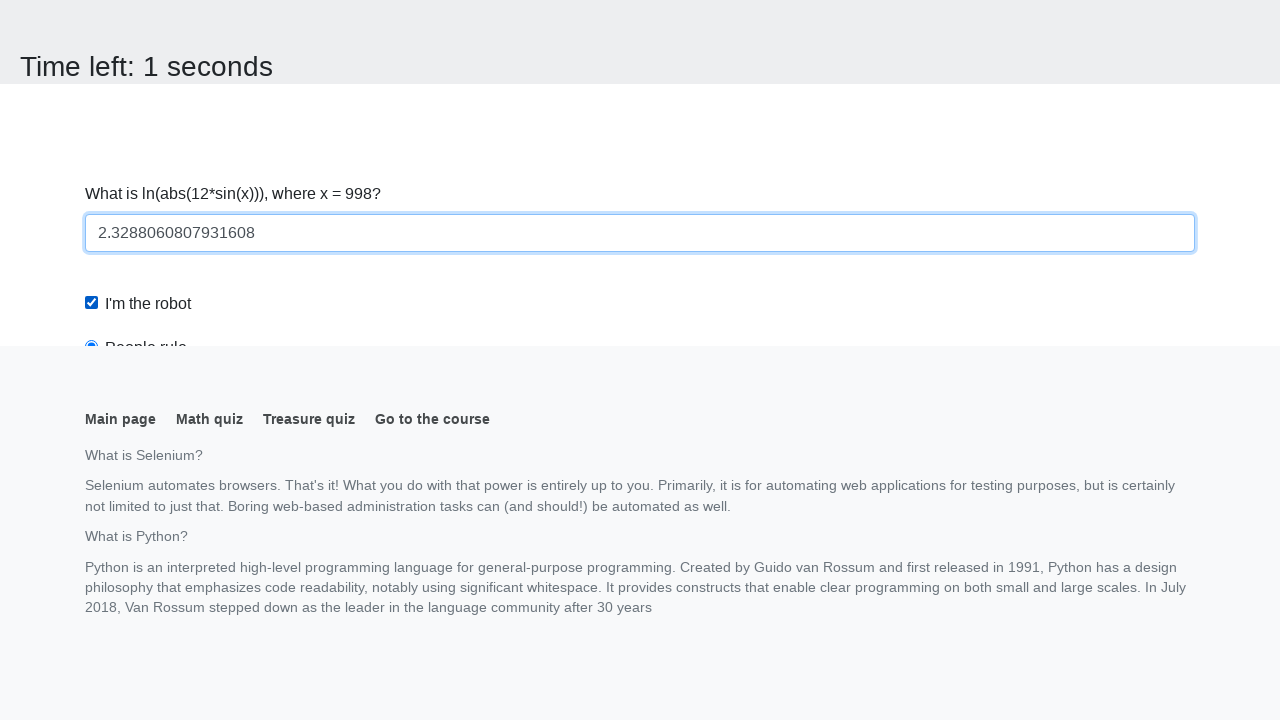

Scrolled 'robots rule' radio button into view
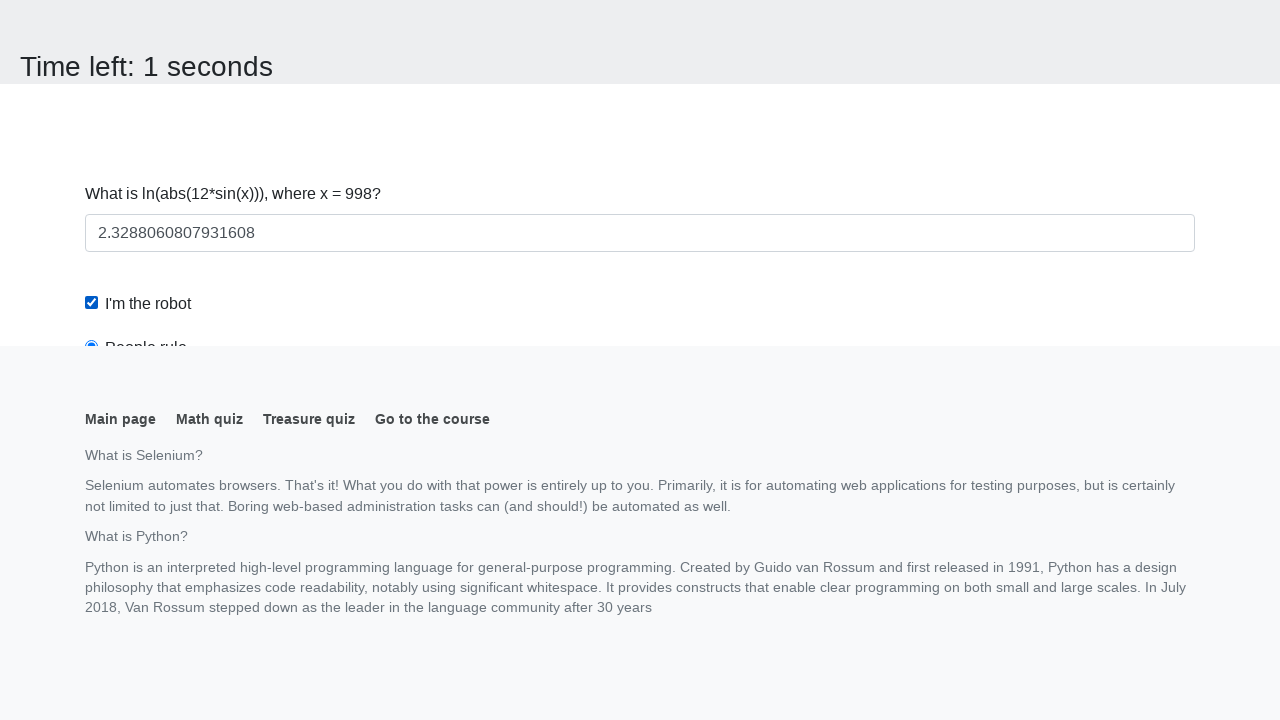

Clicked 'robots rule' radio button at (92, 7) on #robotsRule
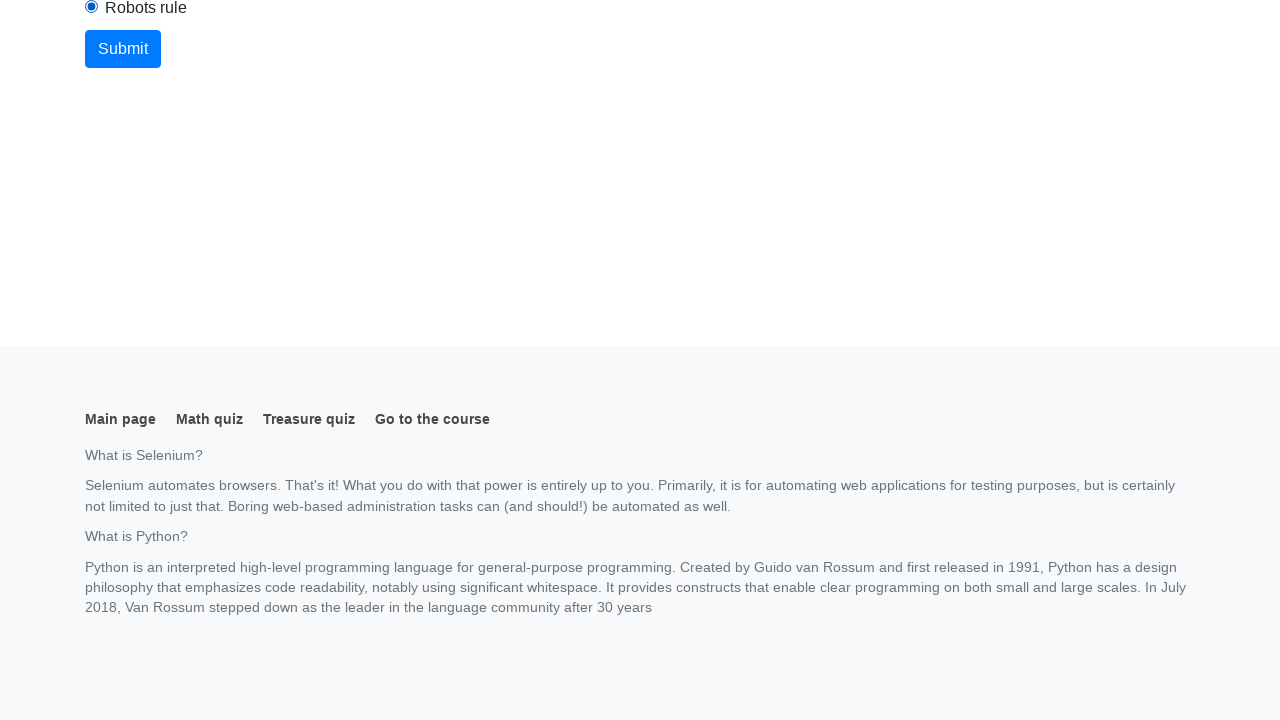

Scrolled submit button into view
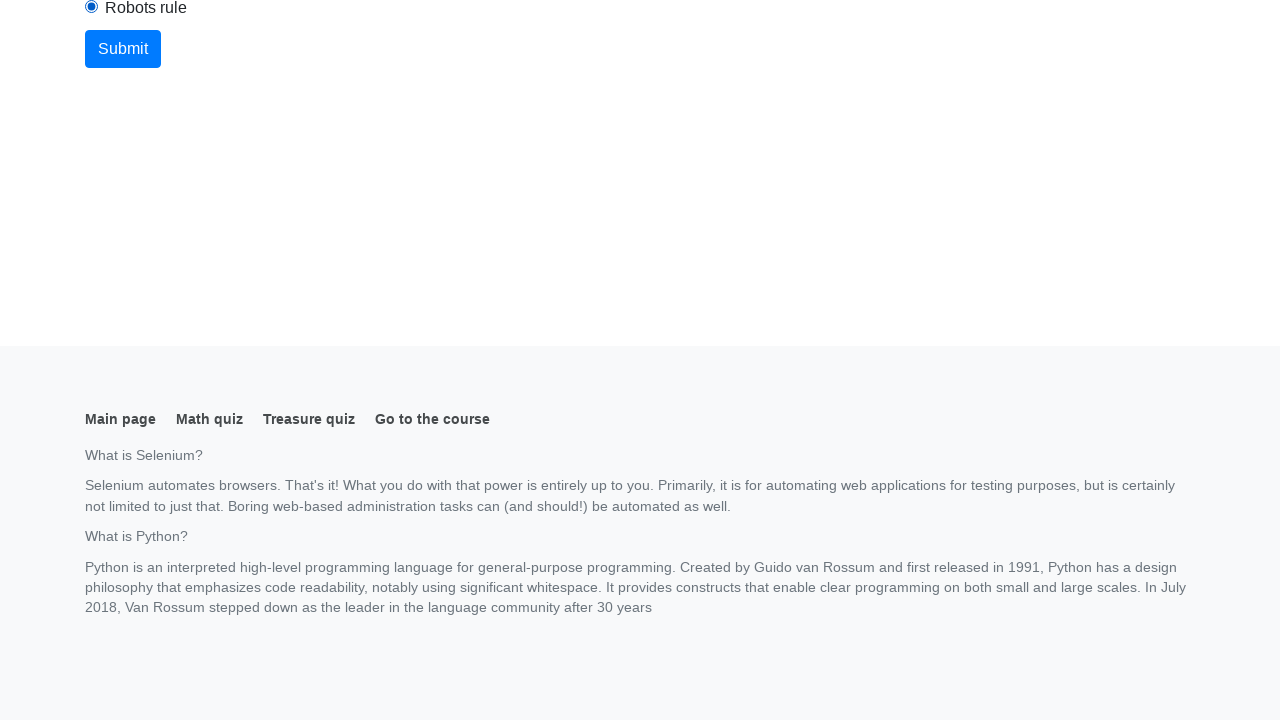

Clicked submit button to complete form at (123, 49) on button
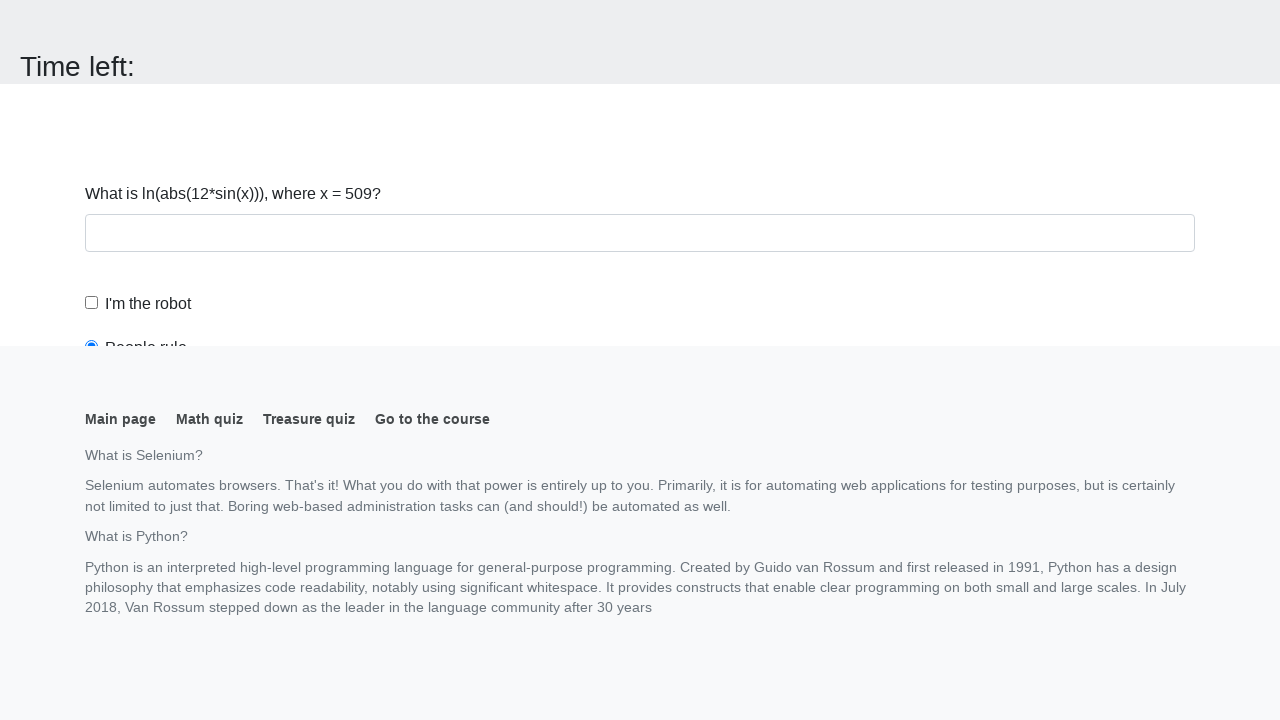

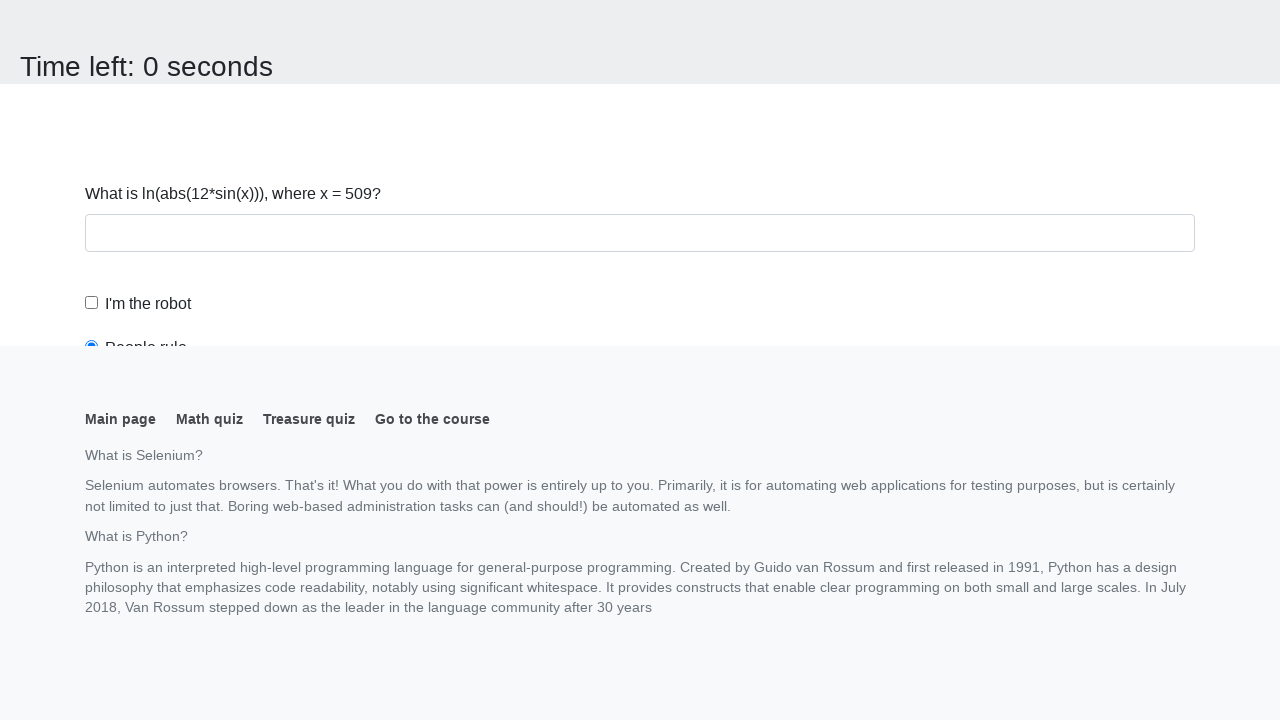